Tests right-click context menu functionality by right-clicking on an element, selecting "Delete" from the context menu, and accepting the resulting alert dialog

Starting URL: https://swisnl.github.io/jQuery-contextMenu/demo.html

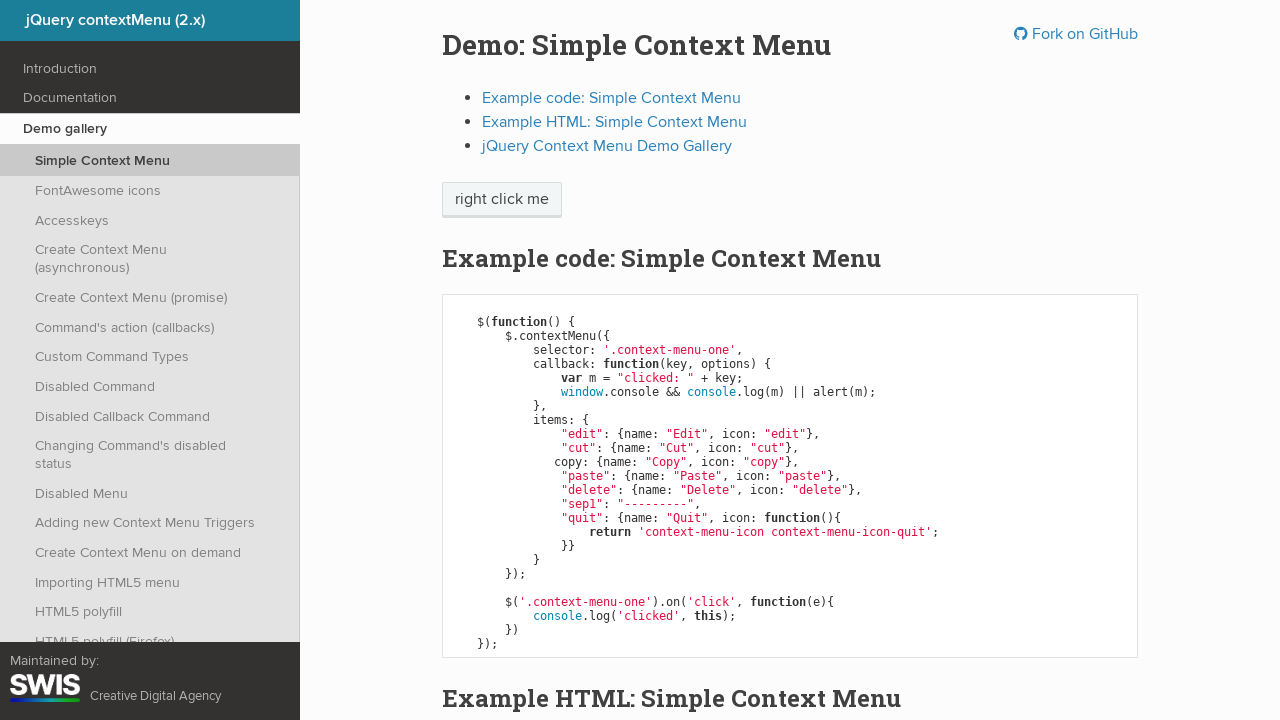

Right-clicked on 'right click me' element to open context menu at (502, 200) on //span[contains(.,'right click me')]
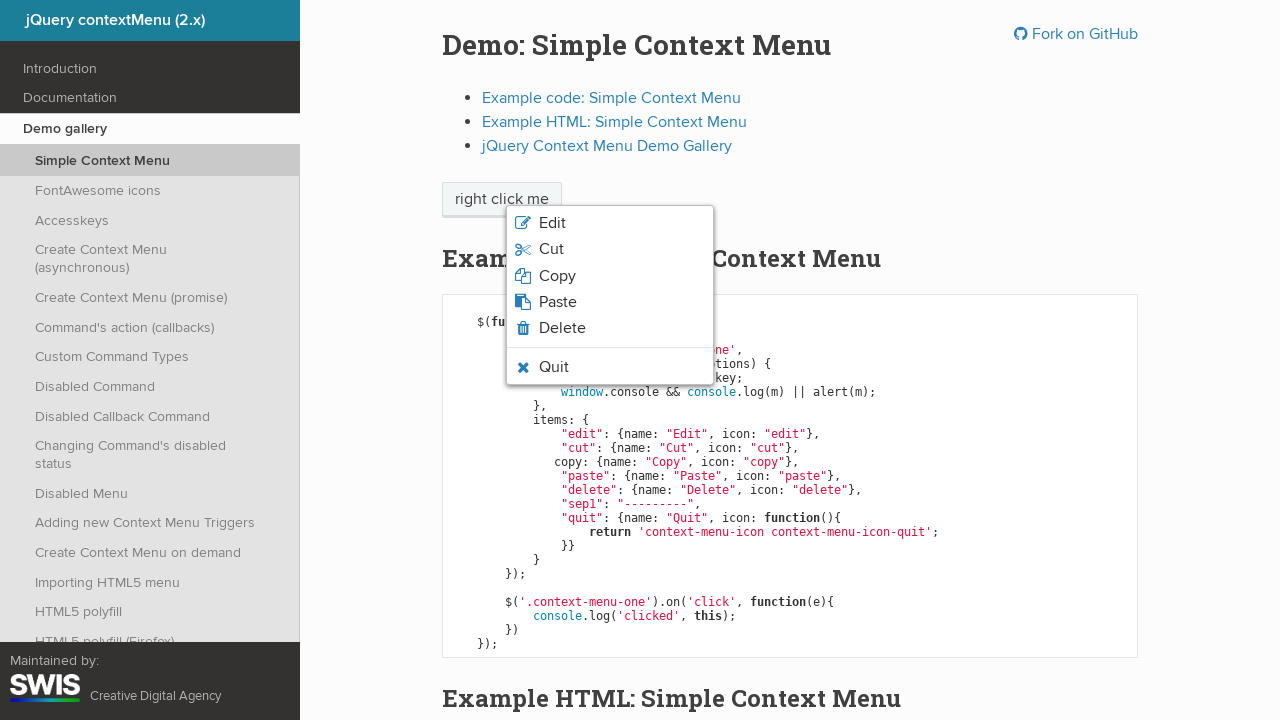

Clicked 'Delete' option from context menu at (610, 328) on xpath=//li[contains(.,'Delete')]
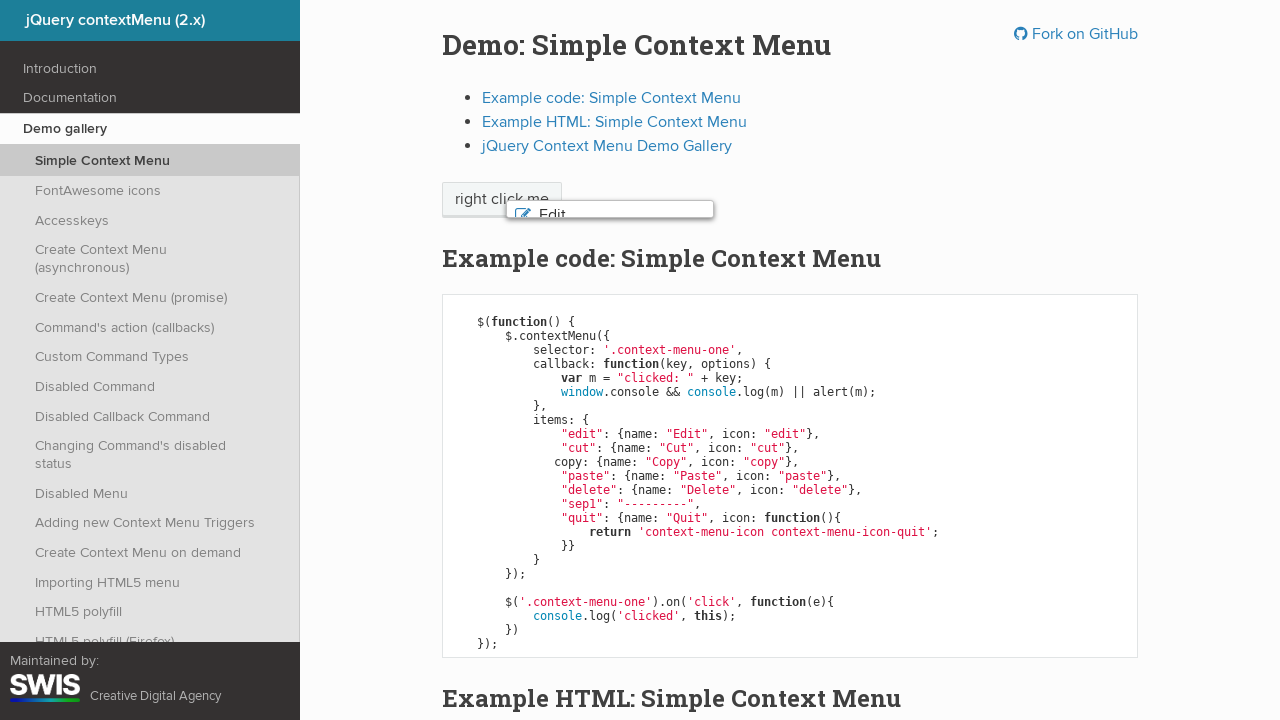

Set up dialog handler to accept alerts
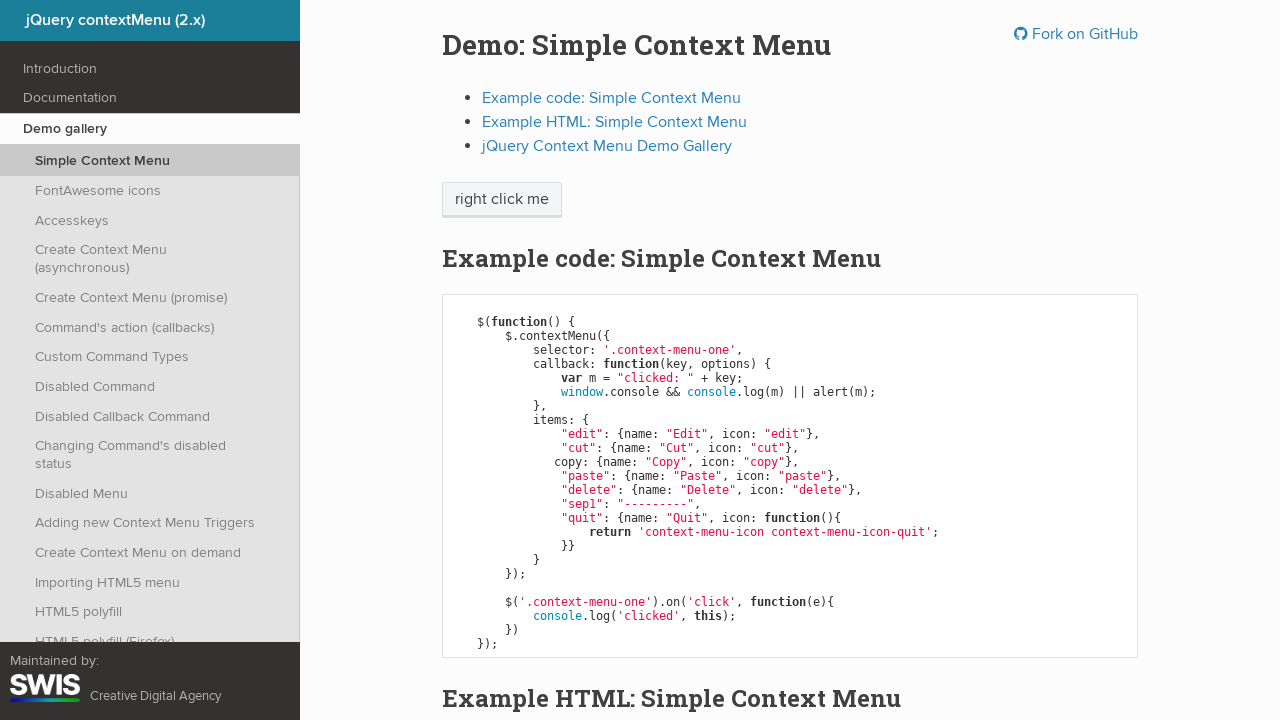

Waited 1000ms for alert dialog to process
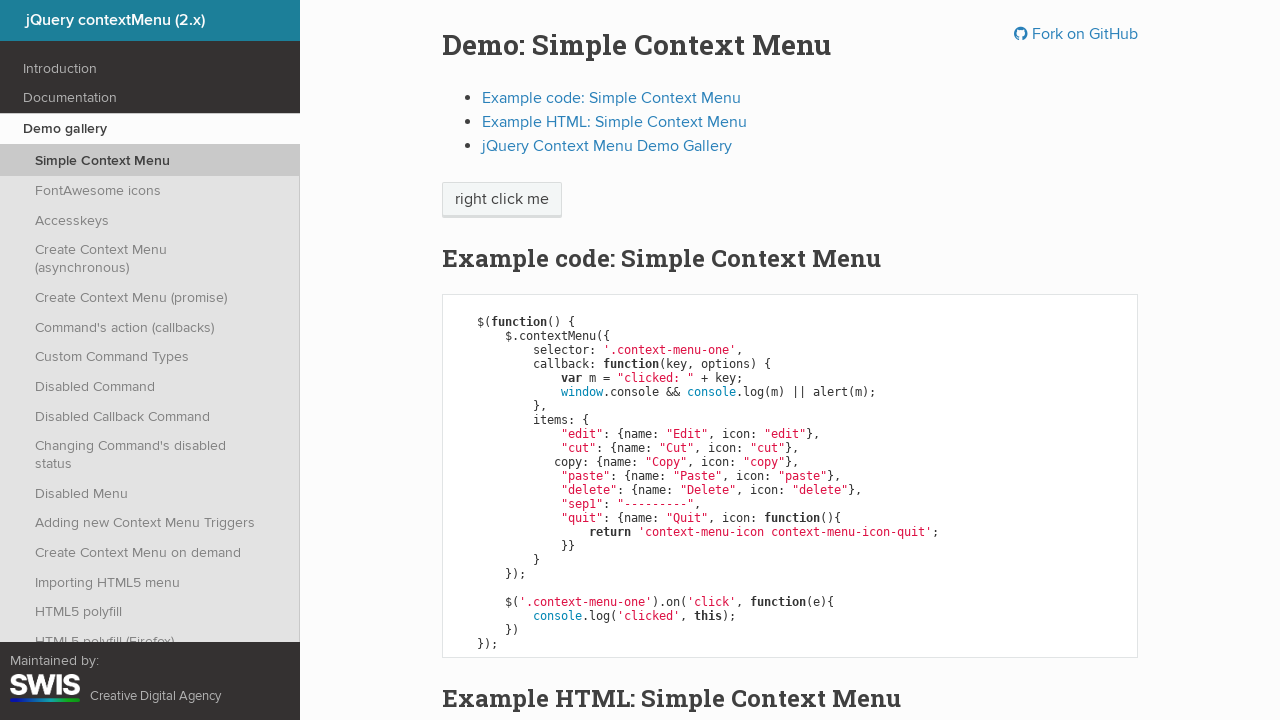

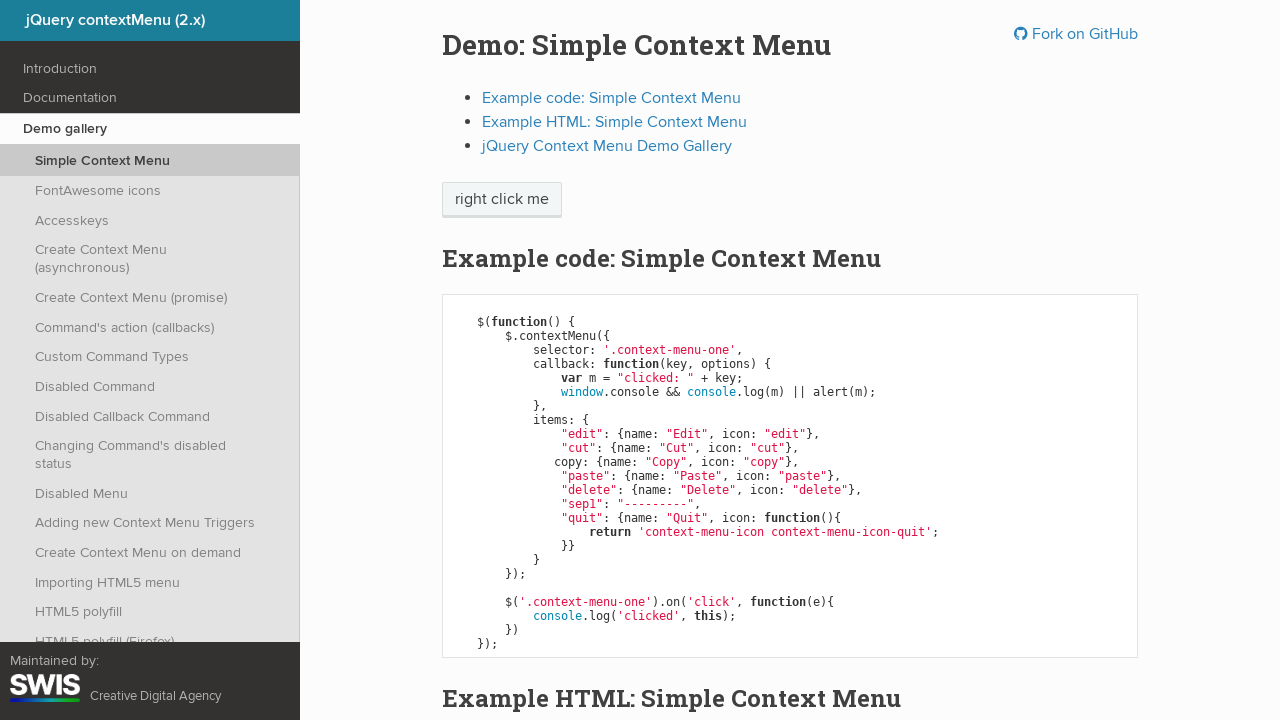